Fills out form fields on a practice form page, testing the first name and current address input fields

Starting URL: https://demoqa.com/automation-practice-form

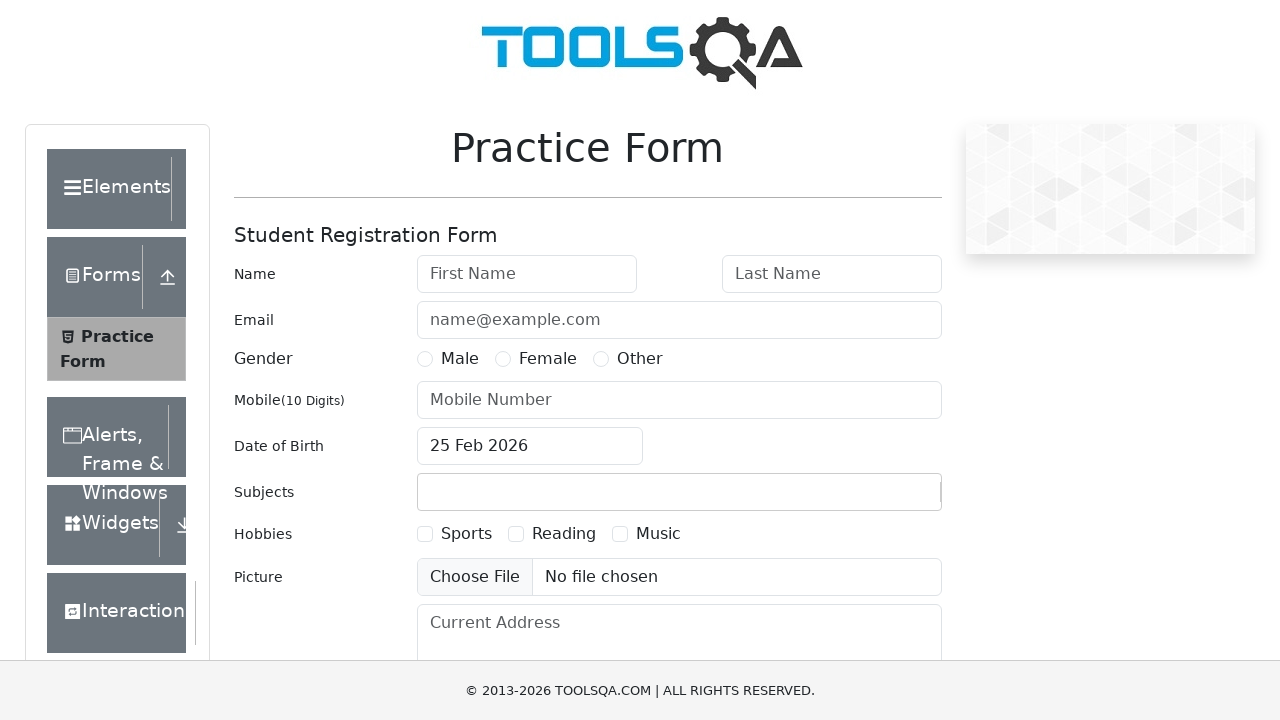

Filled first name field with 'Diego Gutierrez Tafur' on #firstName
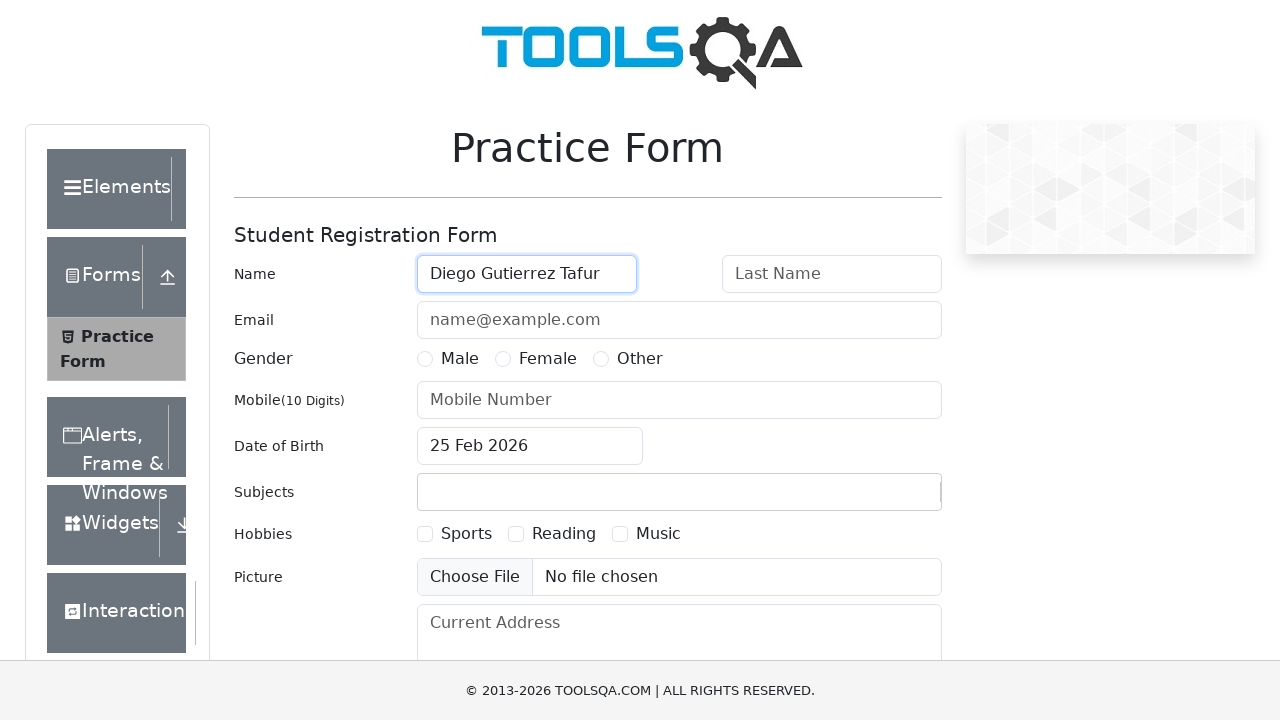

Filled current address field with 'Esto es una prueba' on #currentAddress
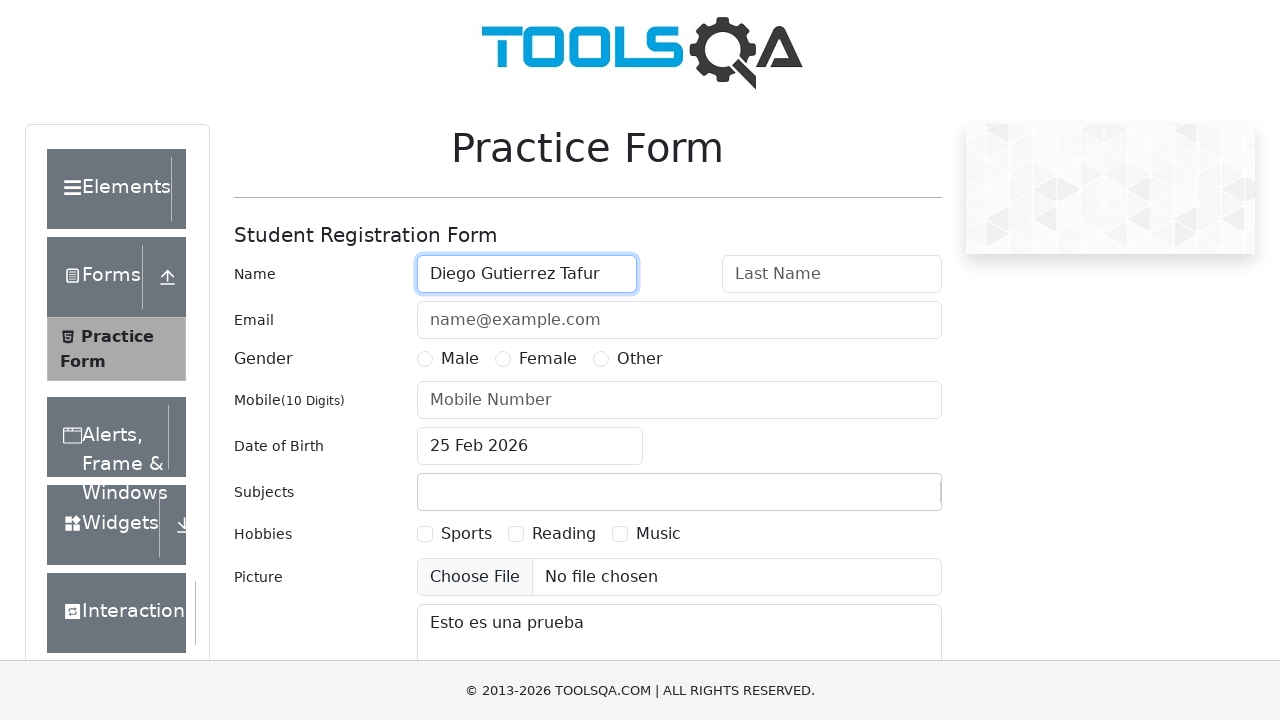

Verified first name field is present and visible
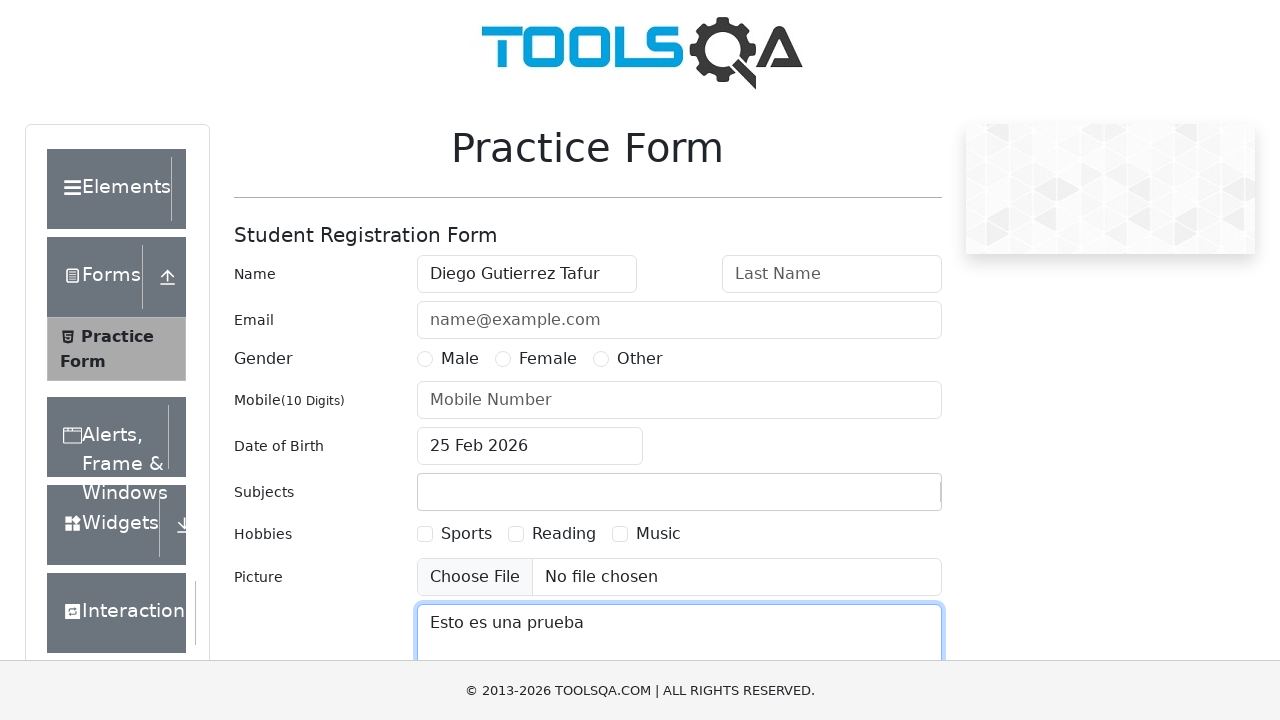

Verified current address field is present and visible
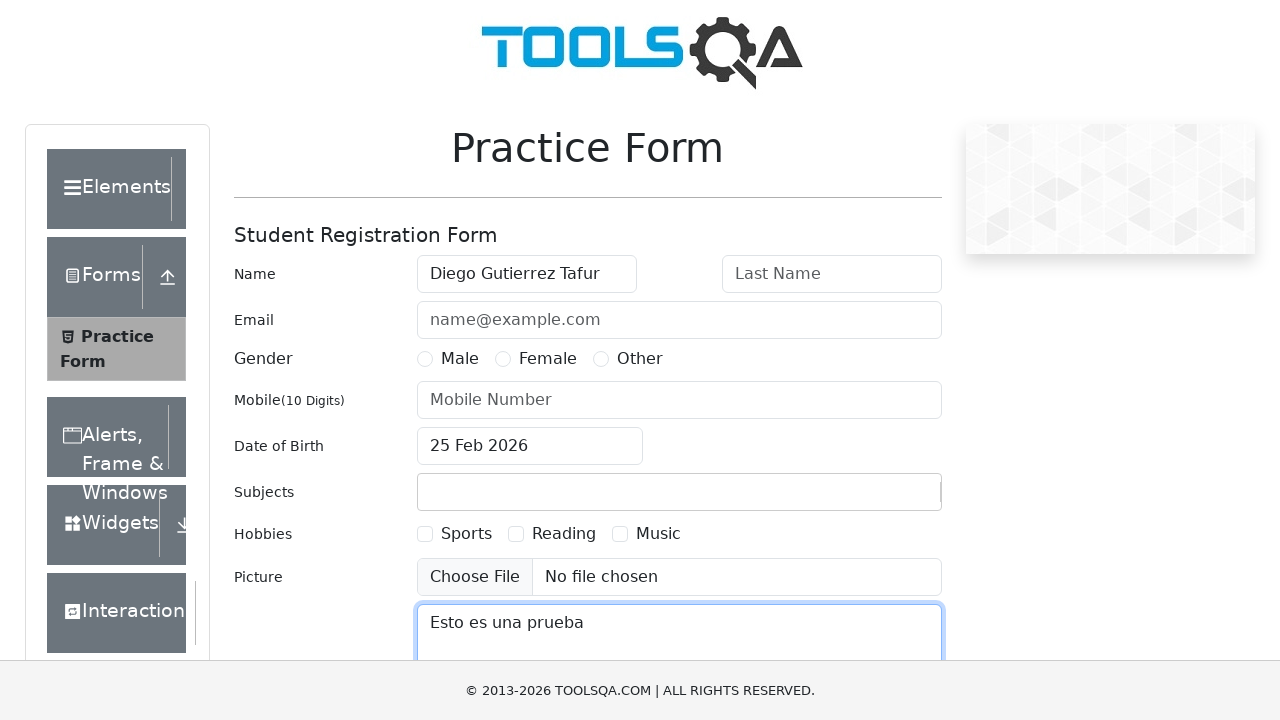

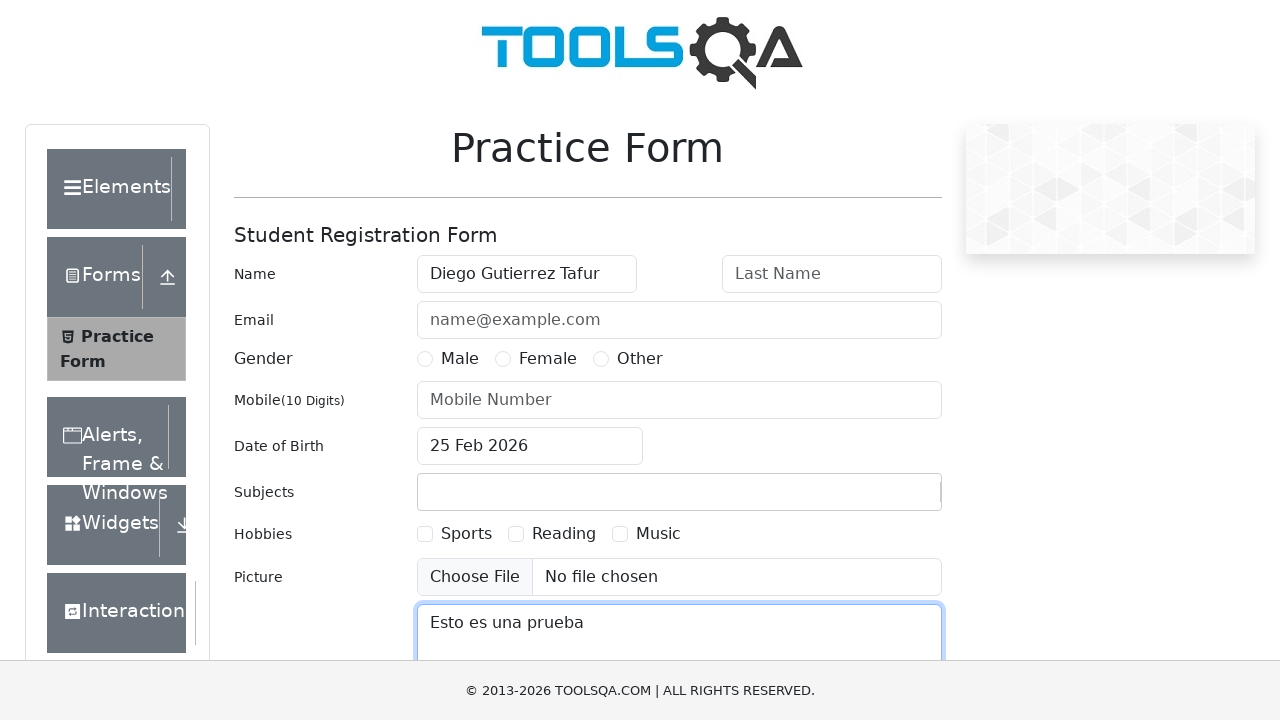